Tests filtering to display all items after applying other filters

Starting URL: https://demo.playwright.dev/todomvc

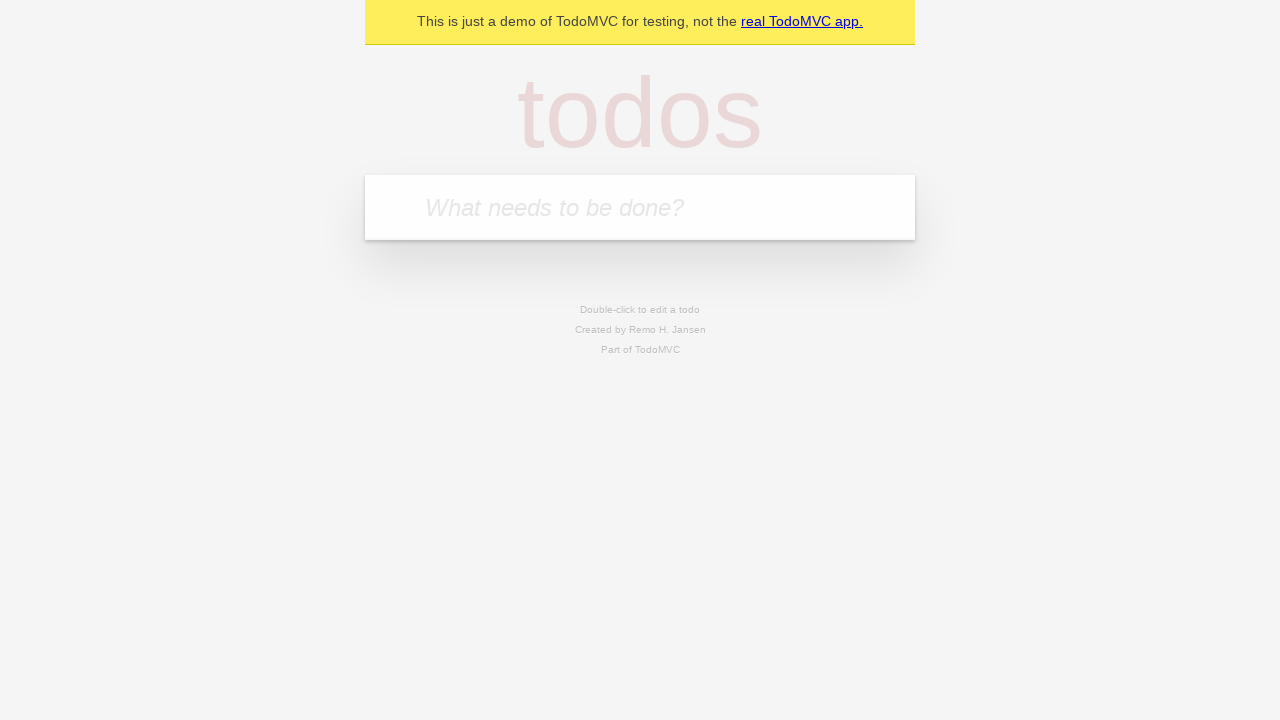

Filled todo input with 'buy some cheese' on internal:attr=[placeholder="What needs to be done?"i]
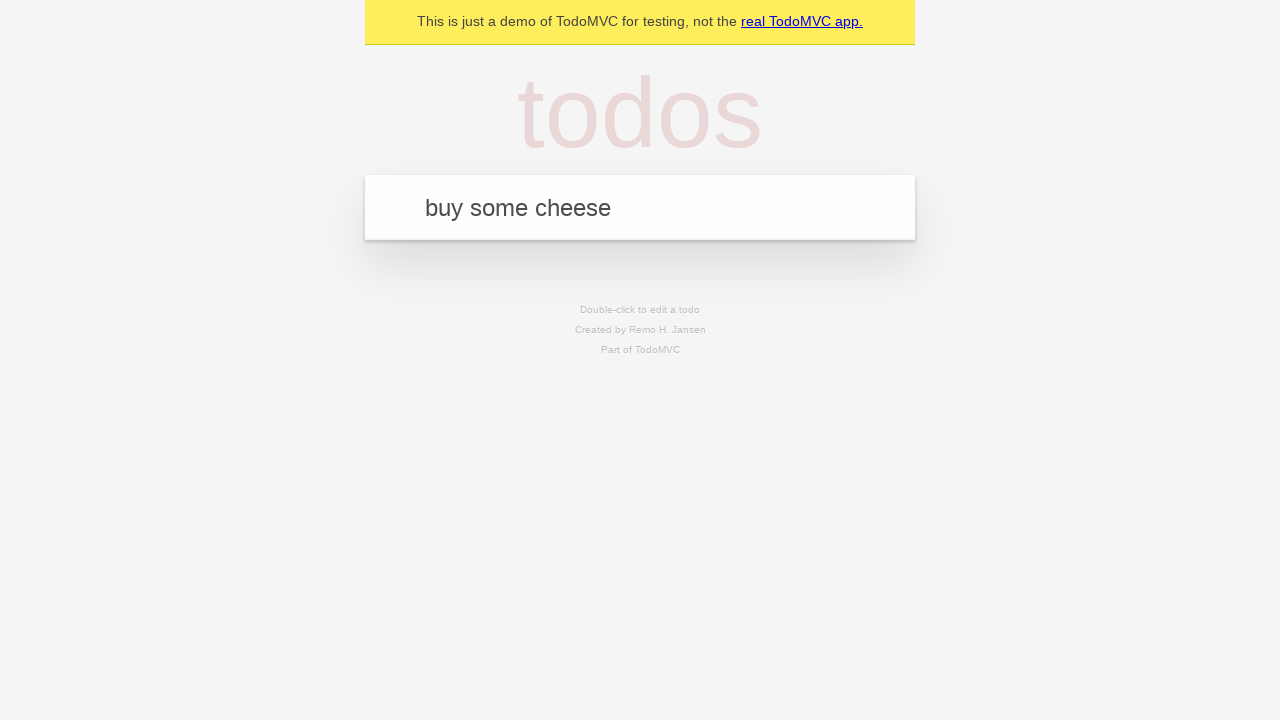

Pressed Enter to add first todo on internal:attr=[placeholder="What needs to be done?"i]
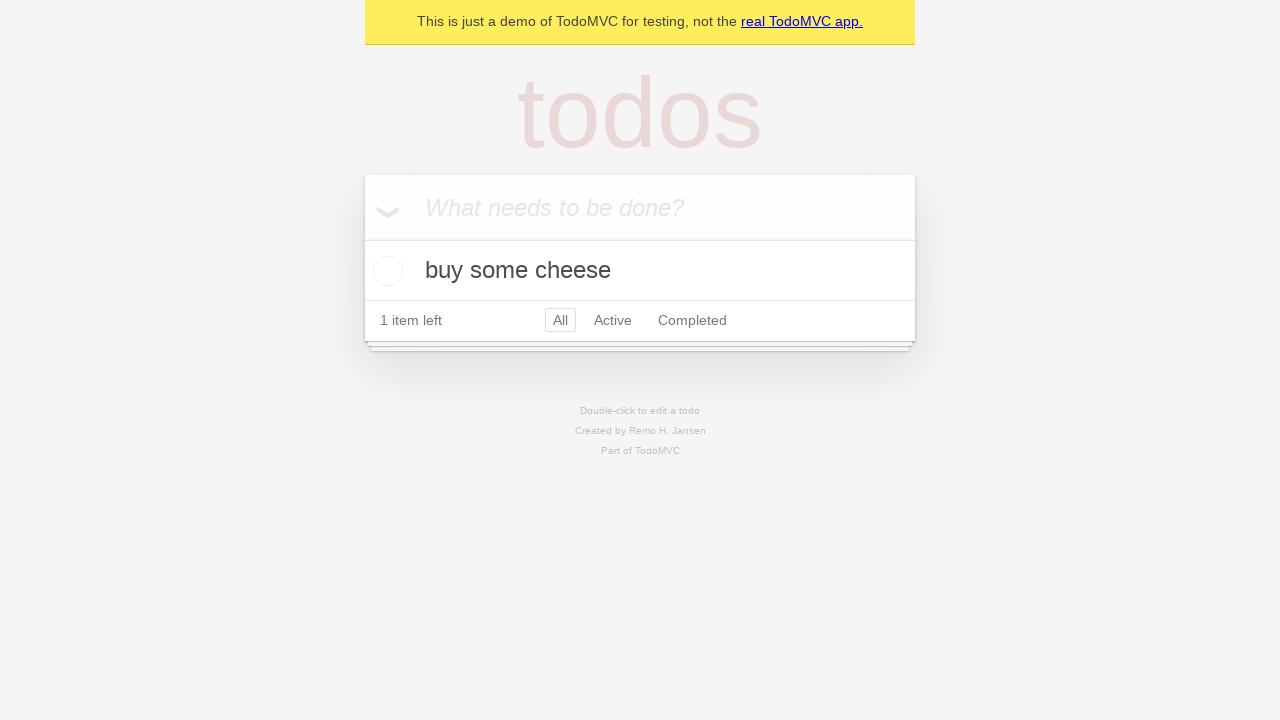

Filled todo input with 'feed the cat' on internal:attr=[placeholder="What needs to be done?"i]
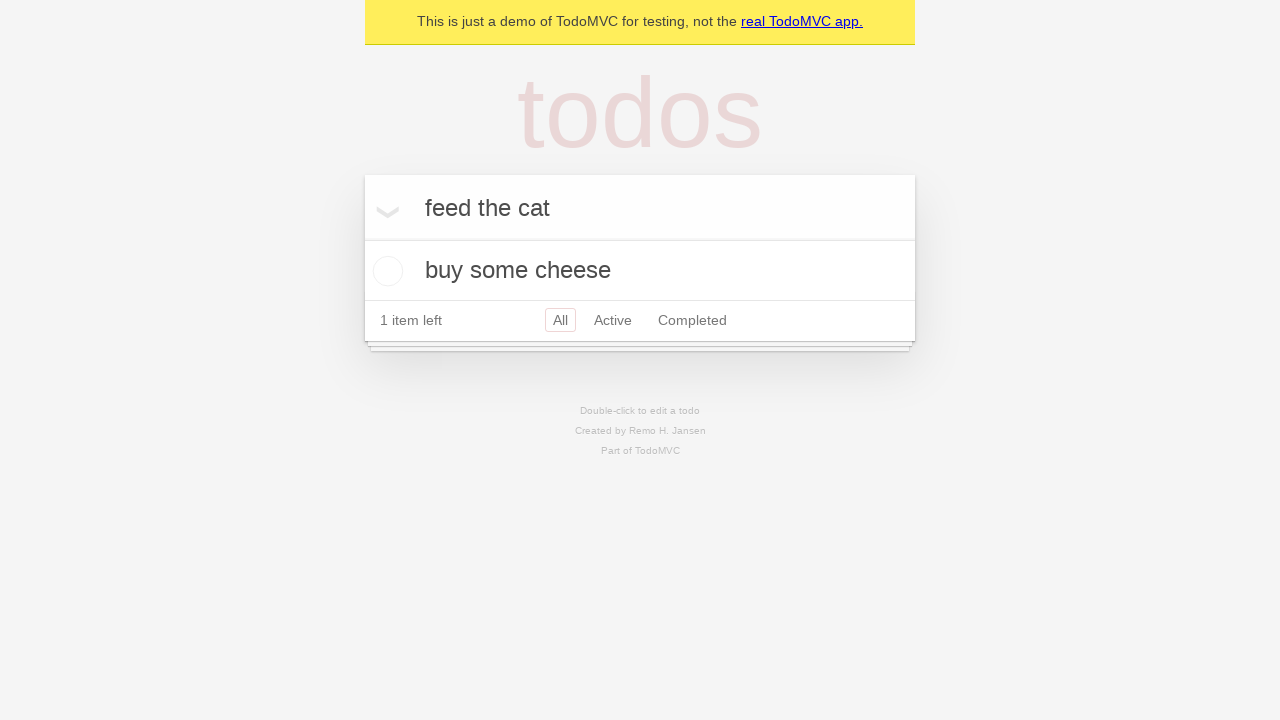

Pressed Enter to add second todo on internal:attr=[placeholder="What needs to be done?"i]
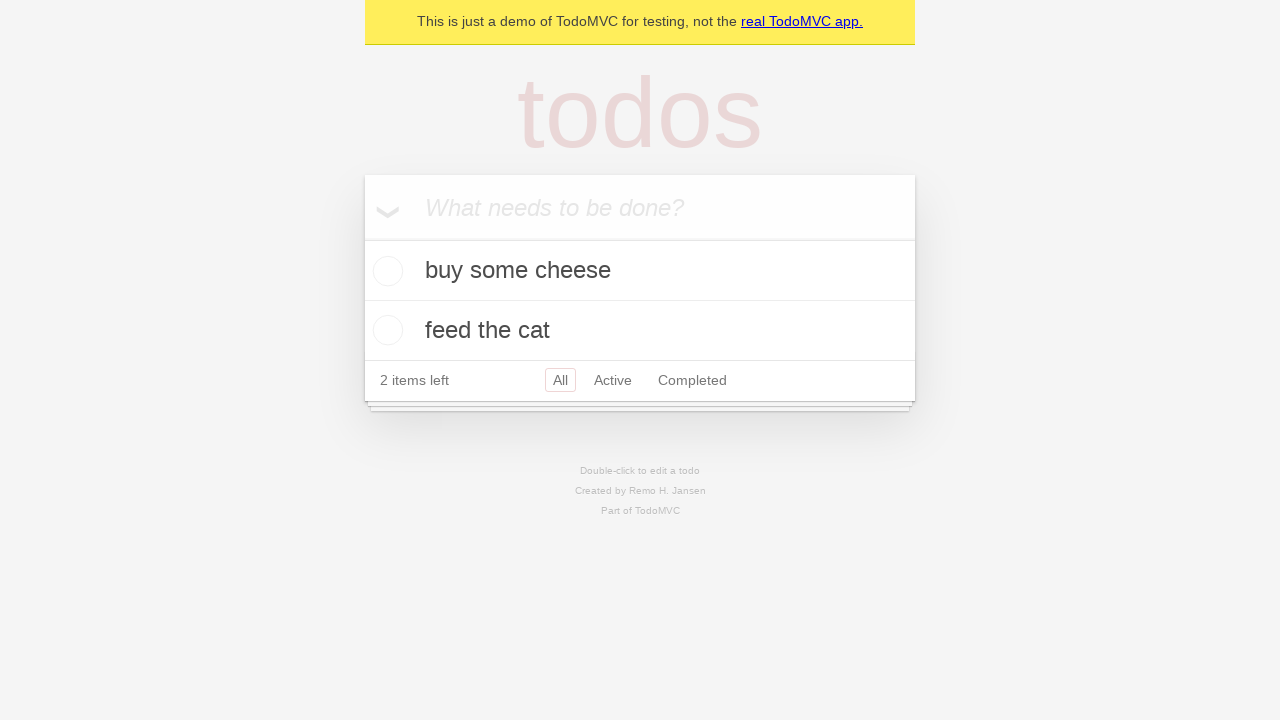

Filled todo input with 'book a doctors appointment' on internal:attr=[placeholder="What needs to be done?"i]
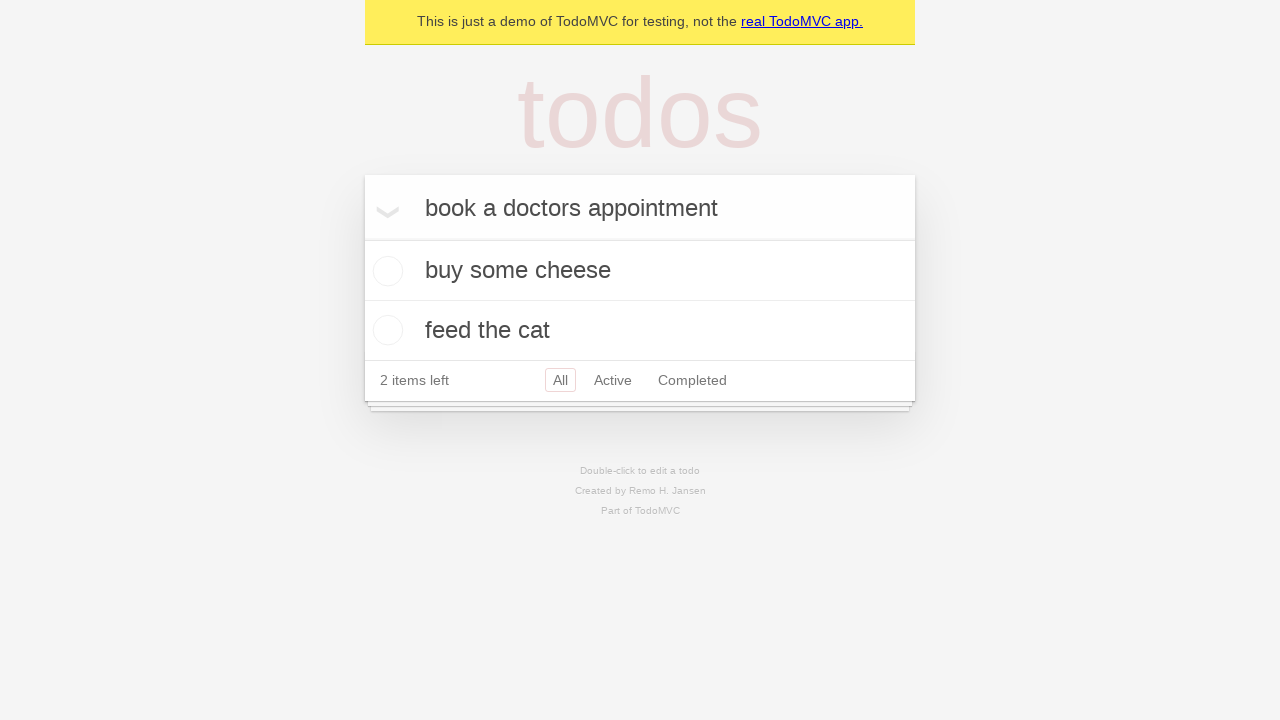

Pressed Enter to add third todo on internal:attr=[placeholder="What needs to be done?"i]
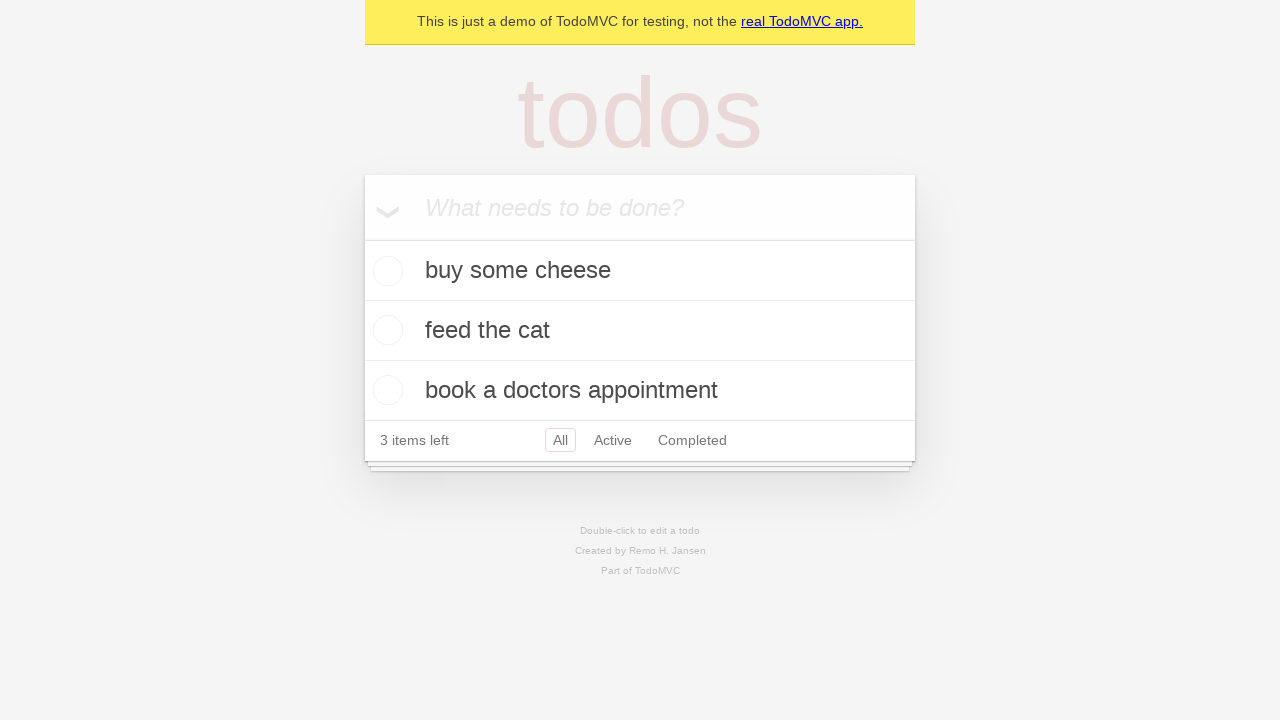

Checked the second todo item at (385, 330) on internal:testid=[data-testid="todo-item"s] >> nth=1 >> internal:role=checkbox
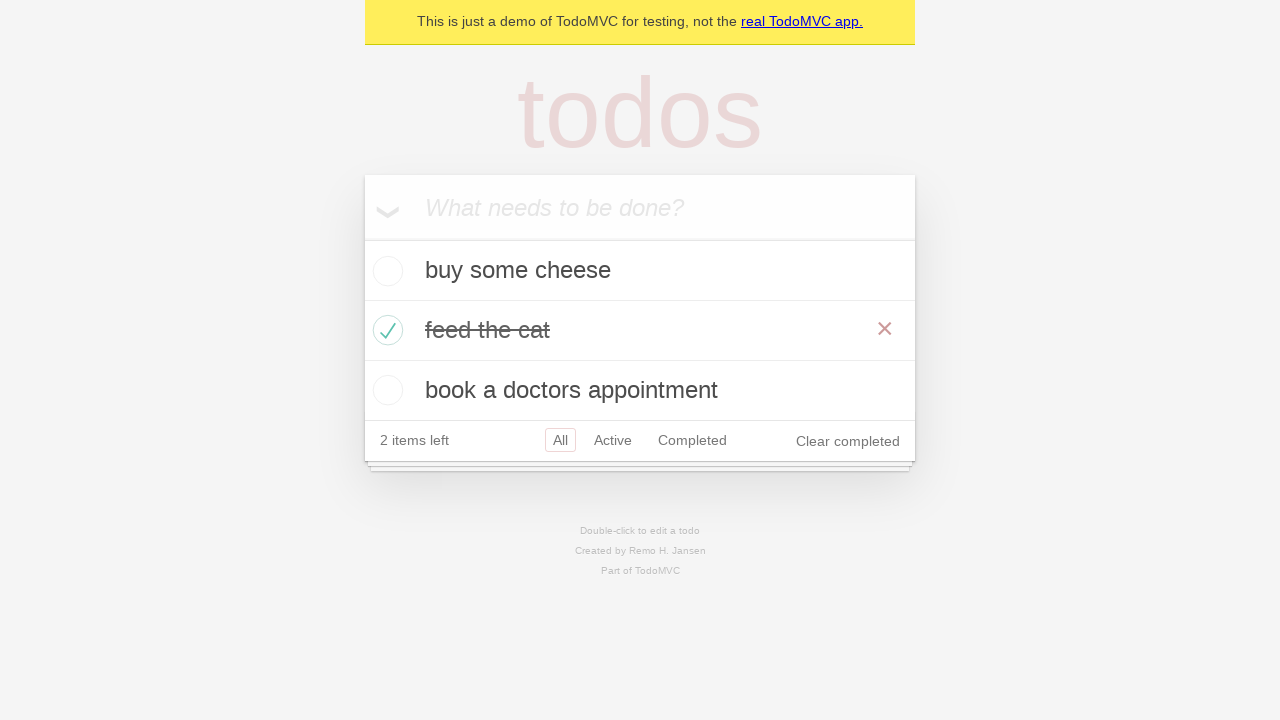

Clicked Active filter to display active items at (613, 440) on internal:role=link[name="Active"i]
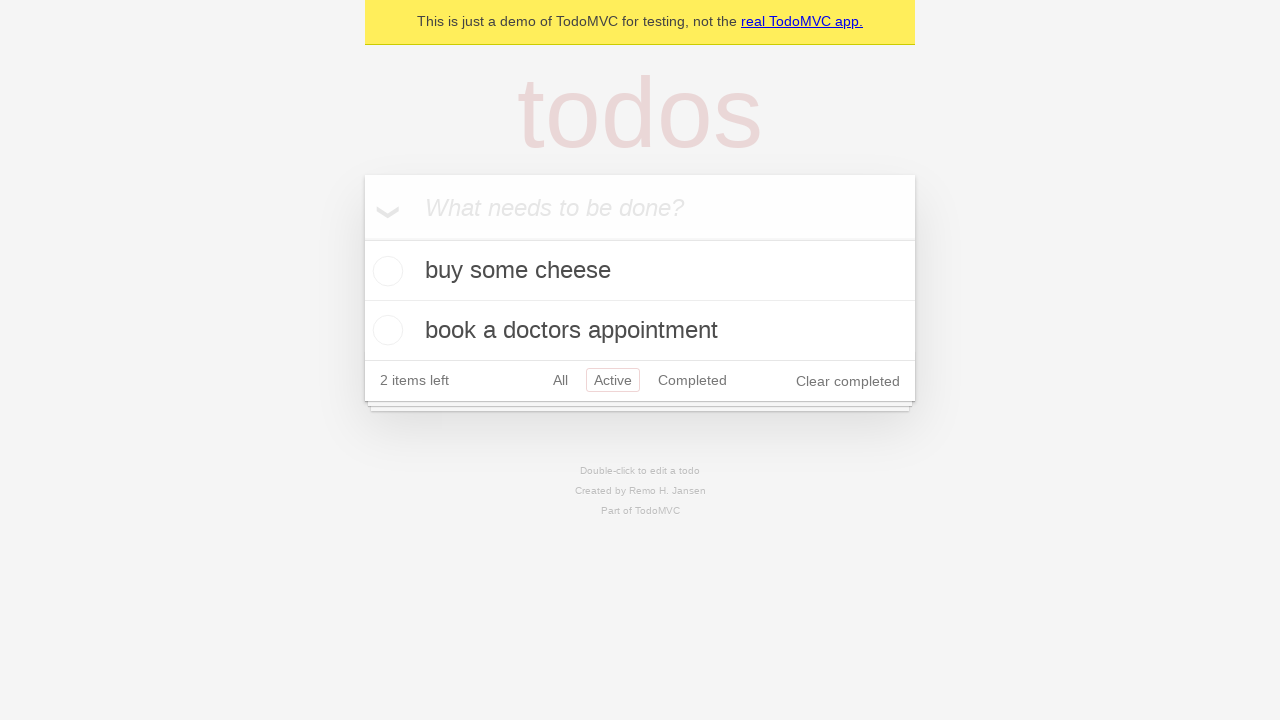

Clicked Completed filter to display completed items at (692, 380) on internal:role=link[name="Completed"i]
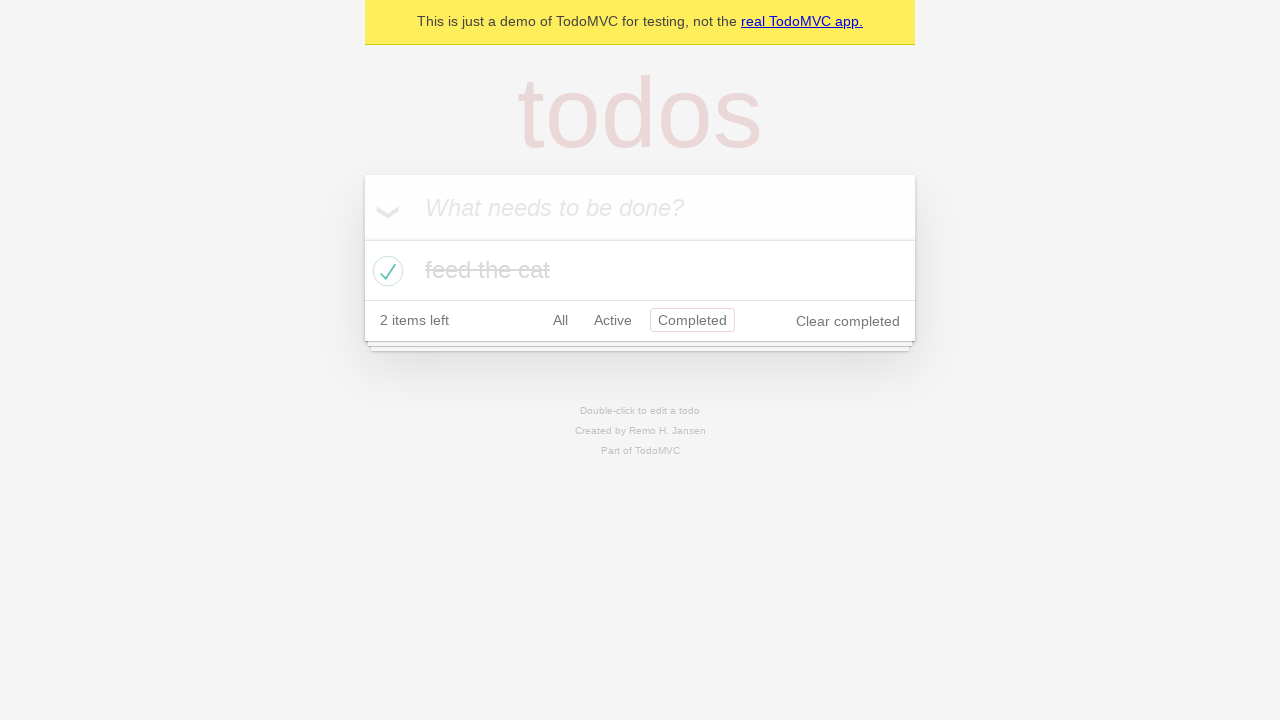

Clicked All filter to display all items at (560, 320) on internal:role=link[name="All"i]
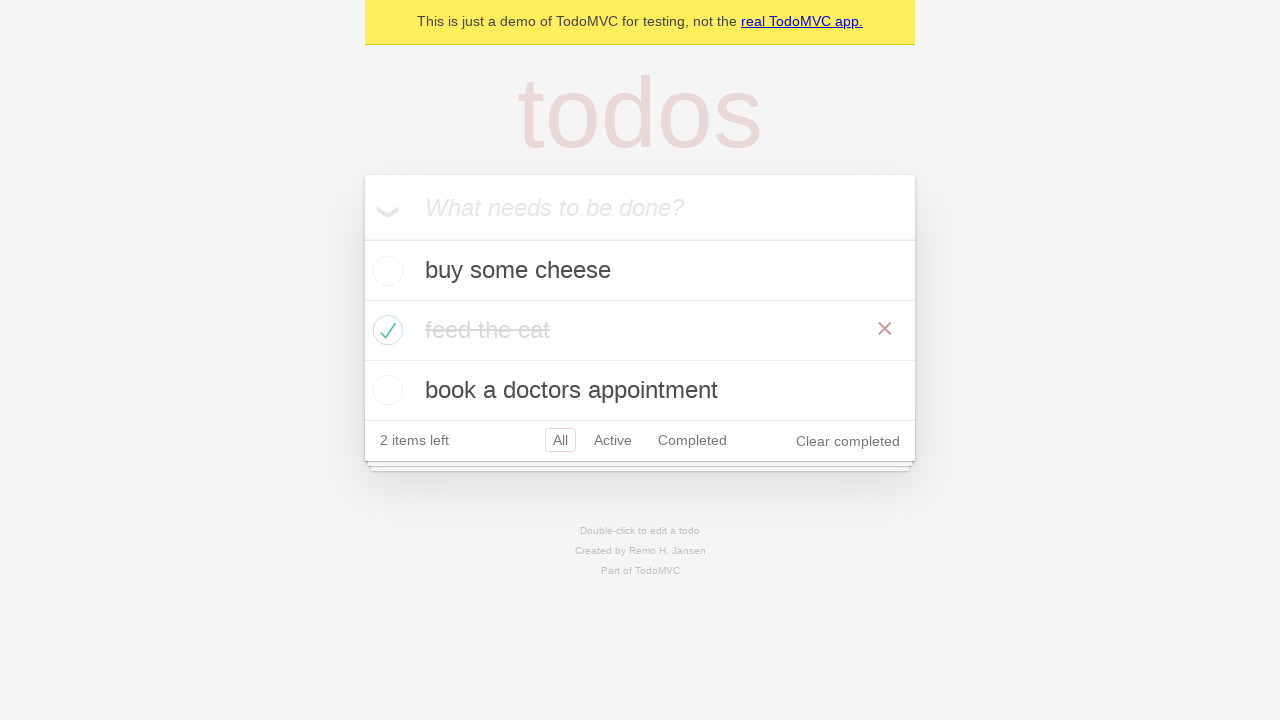

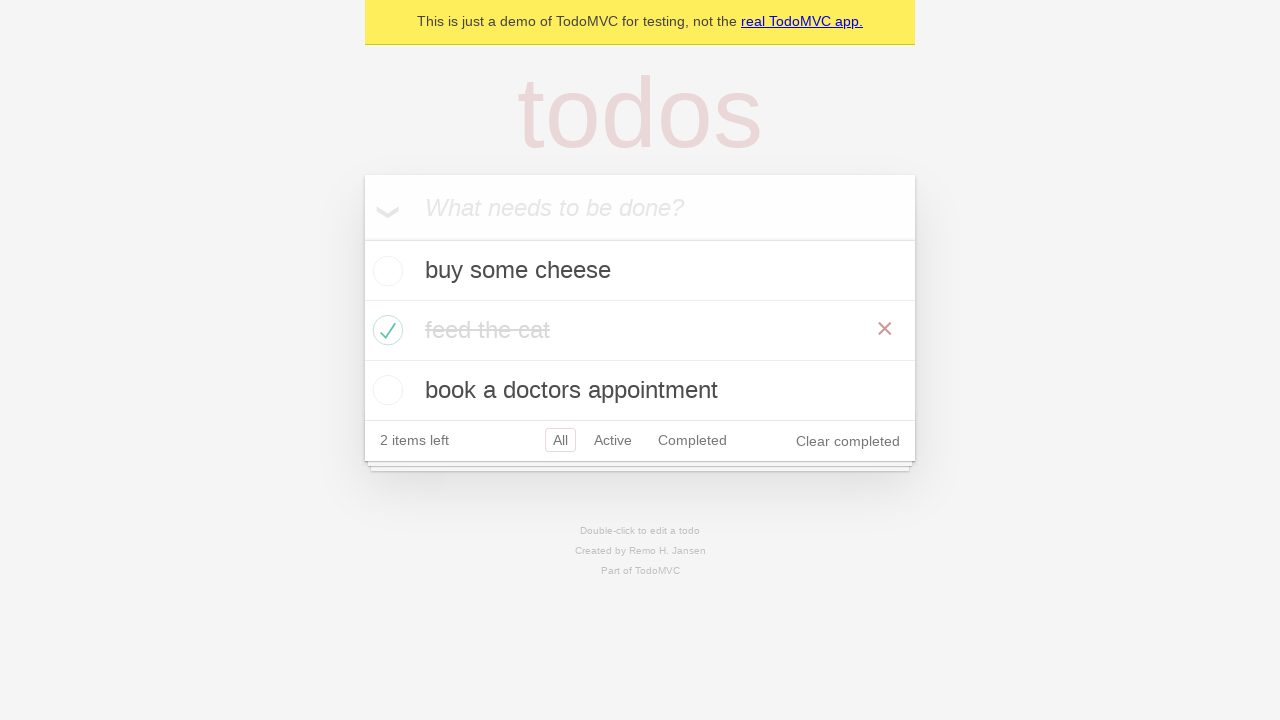